Tests dynamic loading by clicking Start button and waiting for loading icon to disappear before verifying the result text

Starting URL: https://automationfc.github.io/dynamic-loading/

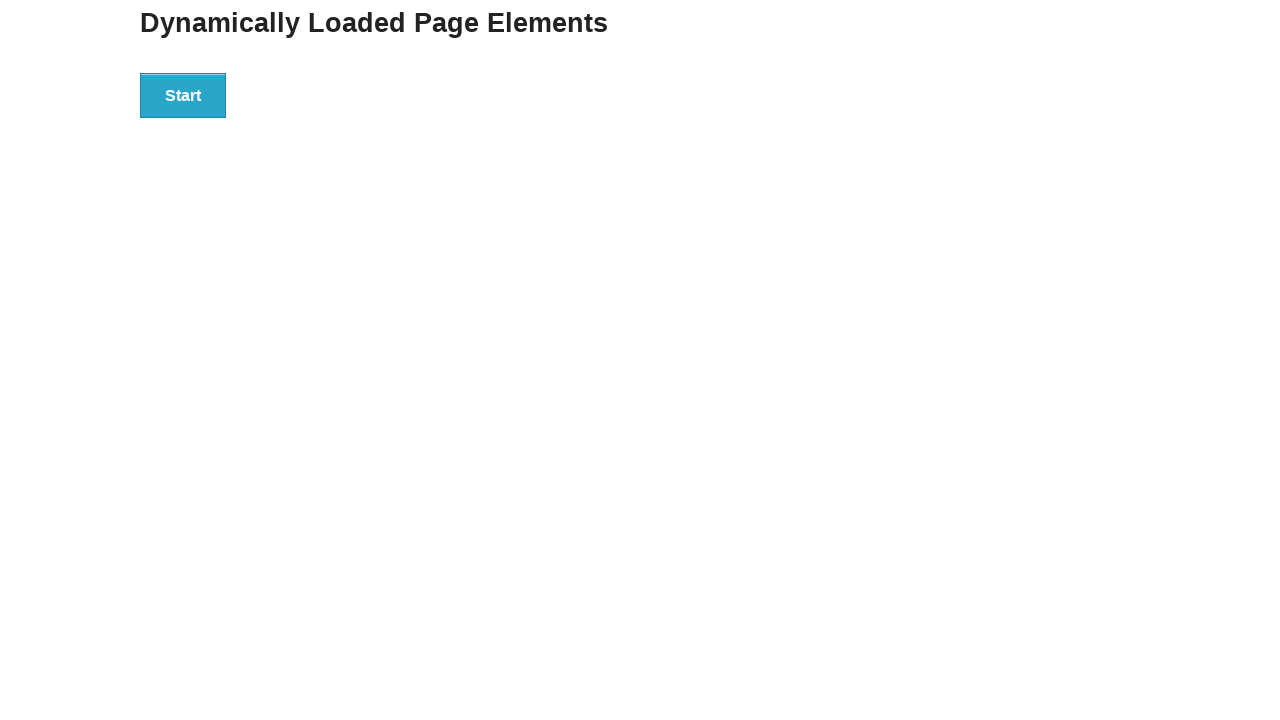

Clicked Start button to initiate dynamic loading at (183, 95) on xpath=//div/button
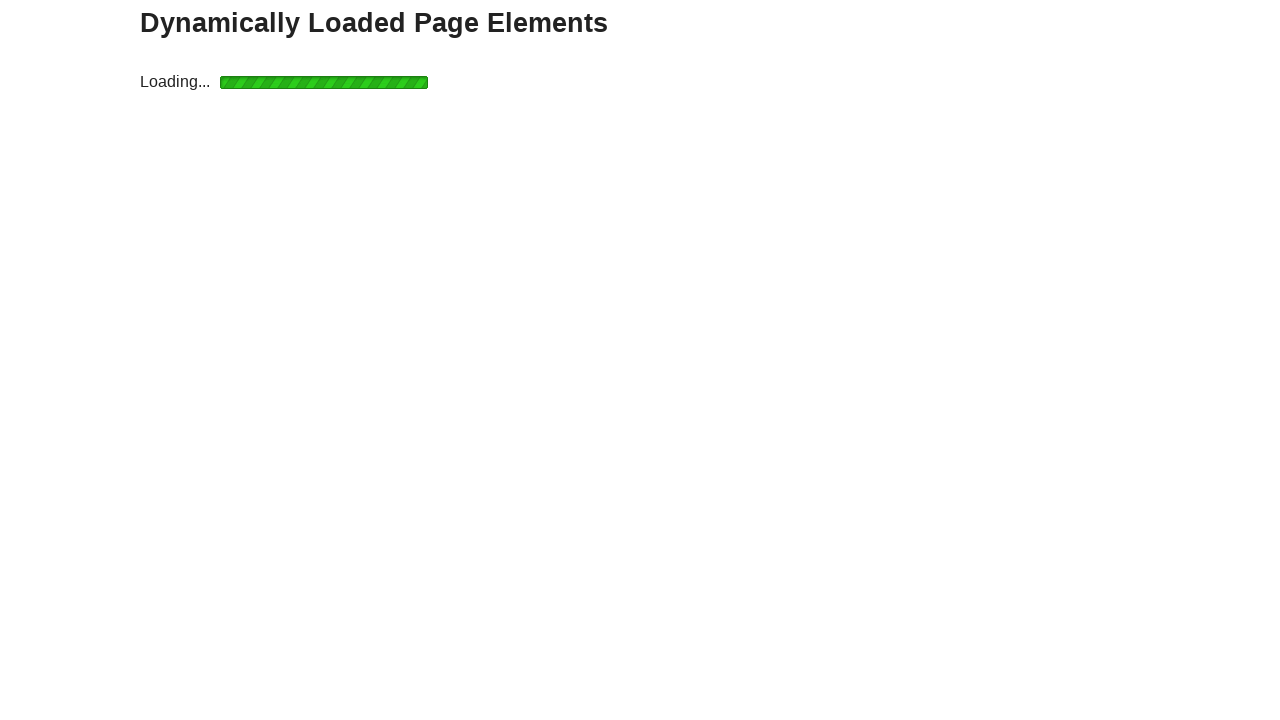

Loading icon disappeared after waiting
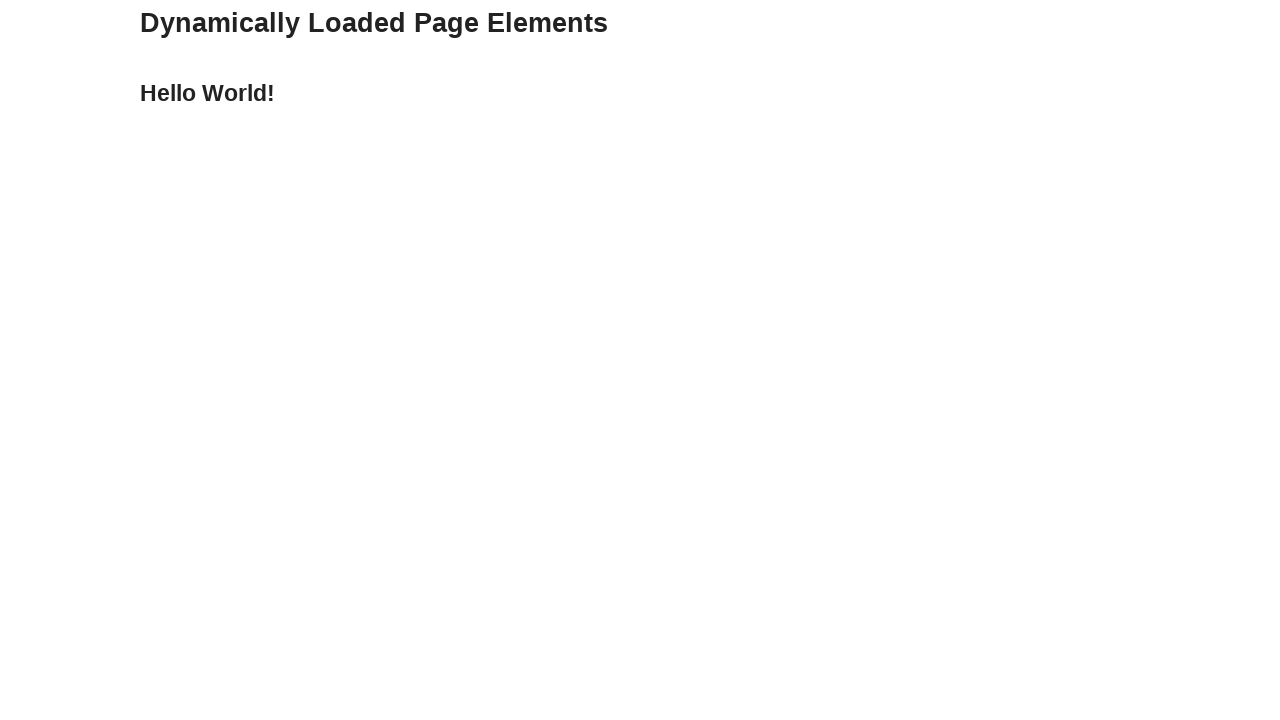

Verified result text equals 'Hello World!'
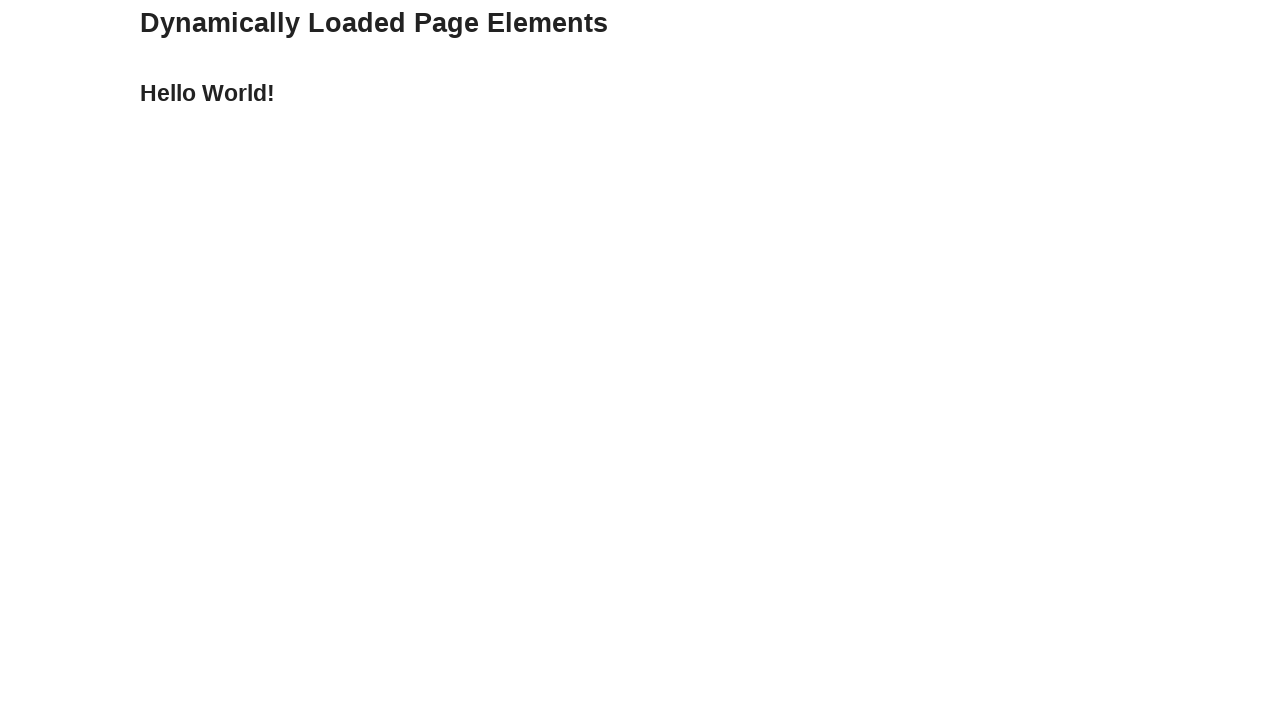

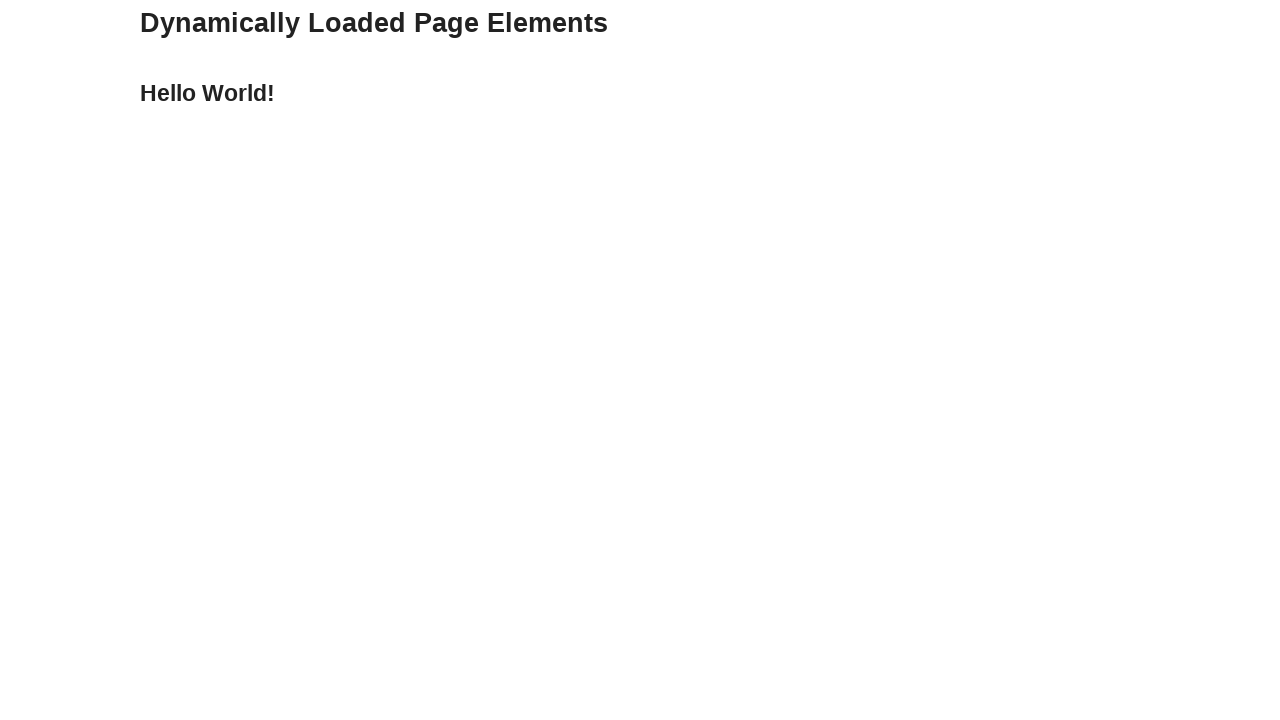